Navigates to the AAA International page and verifies that links are present on the page

Starting URL: https://www.aaa.com/International/

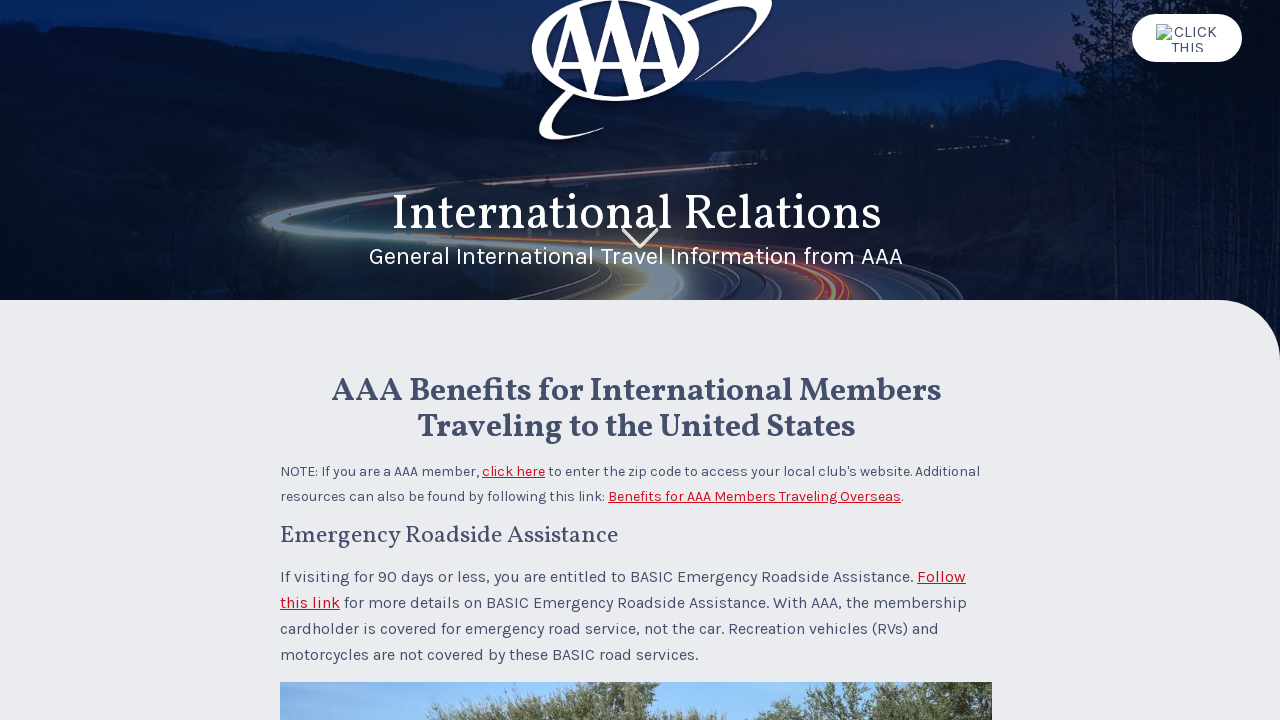

Waited for page to fully load (networkidle)
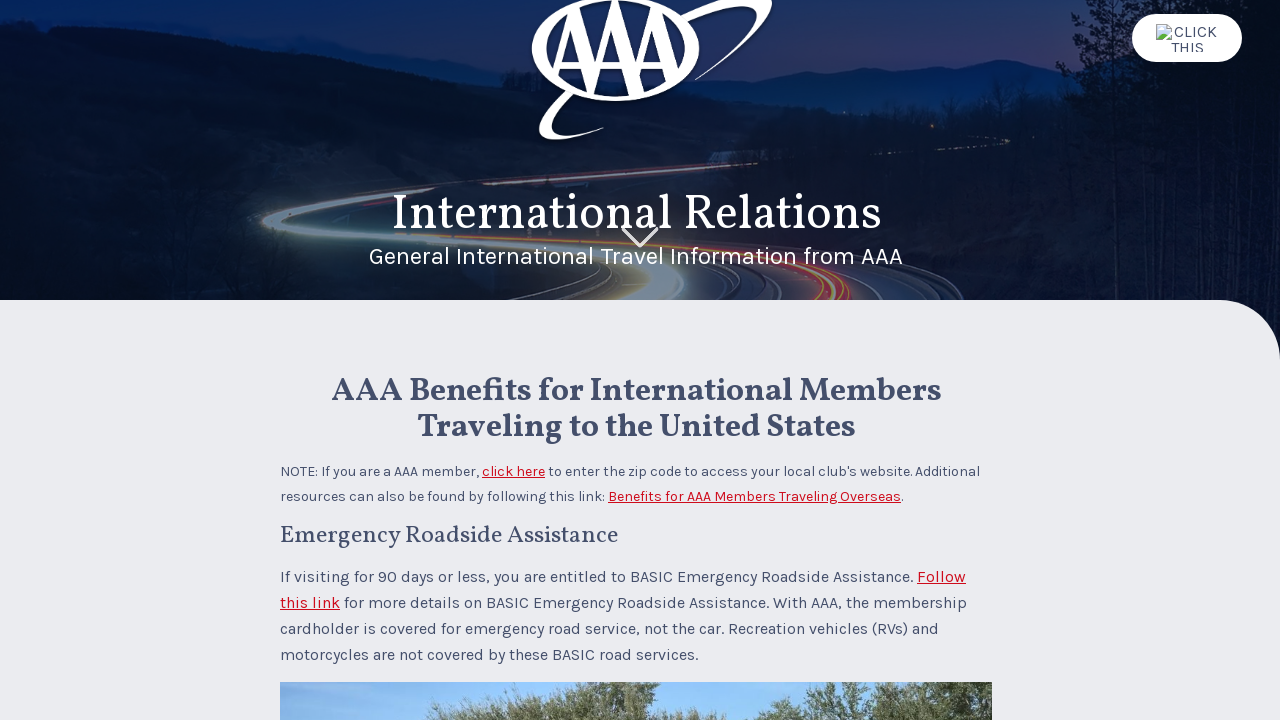

Verified that link elements are present on the page
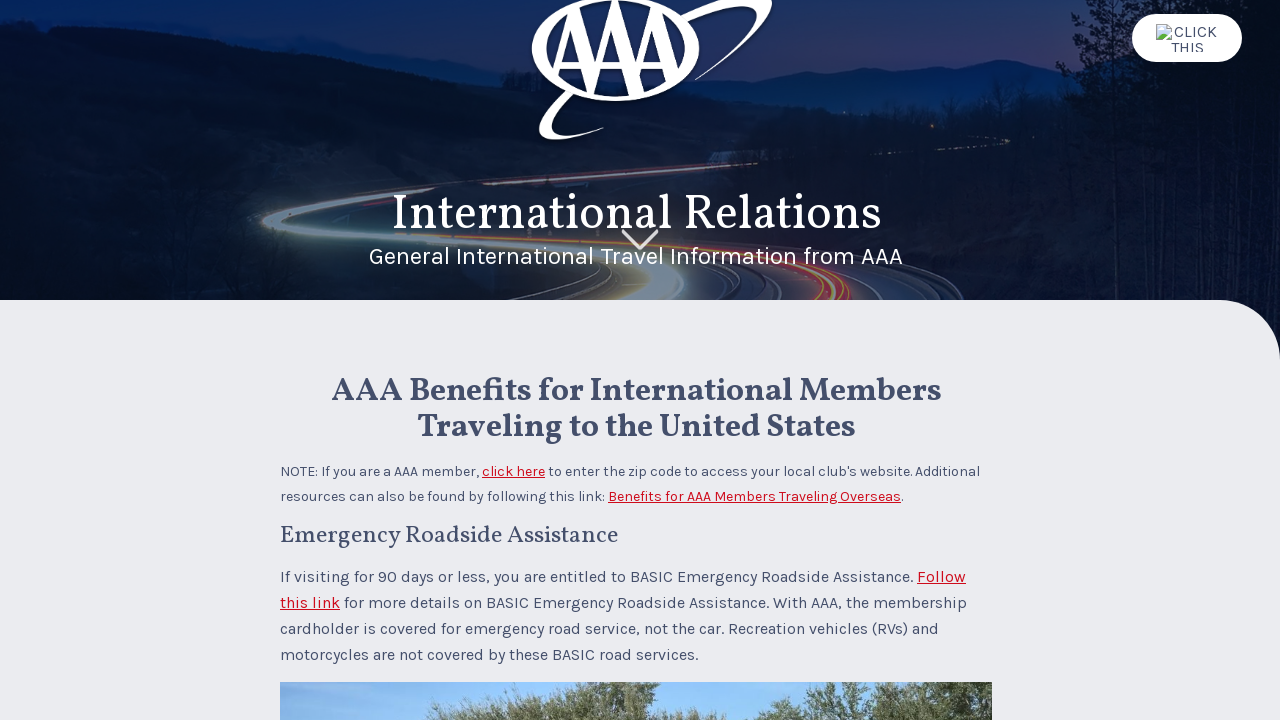

Retrieved all links on the page
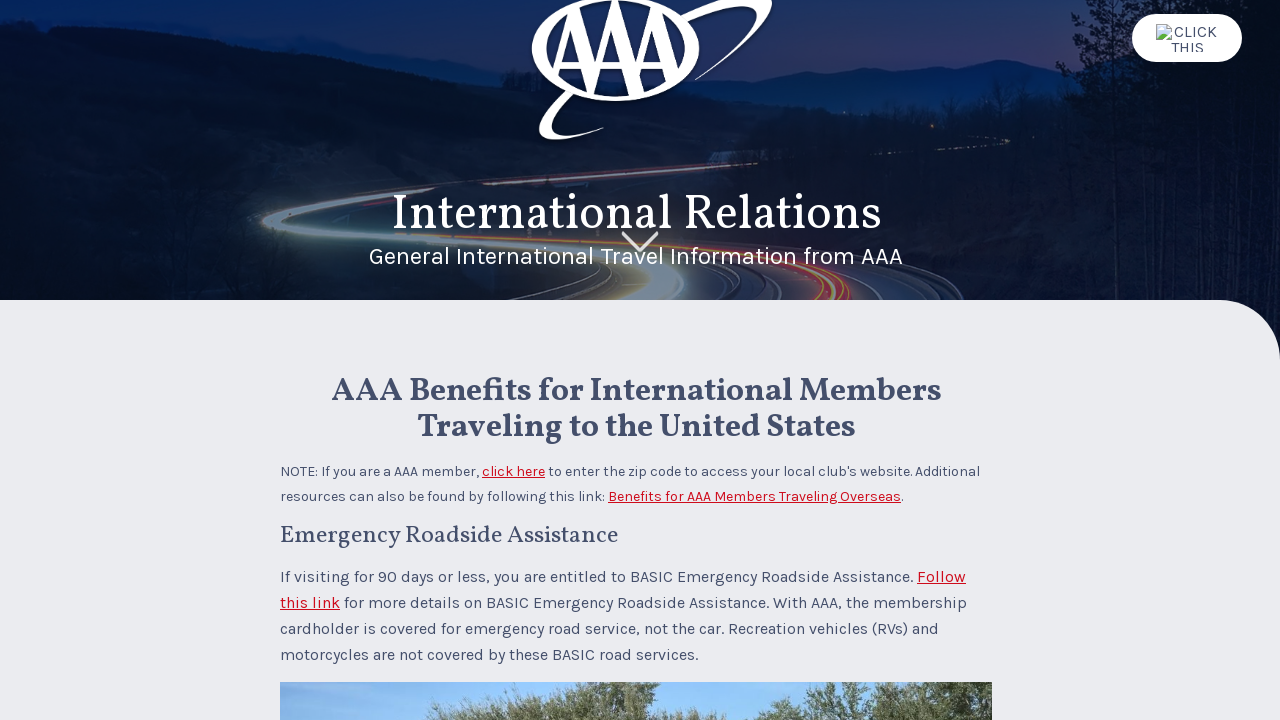

Number of links found: 16
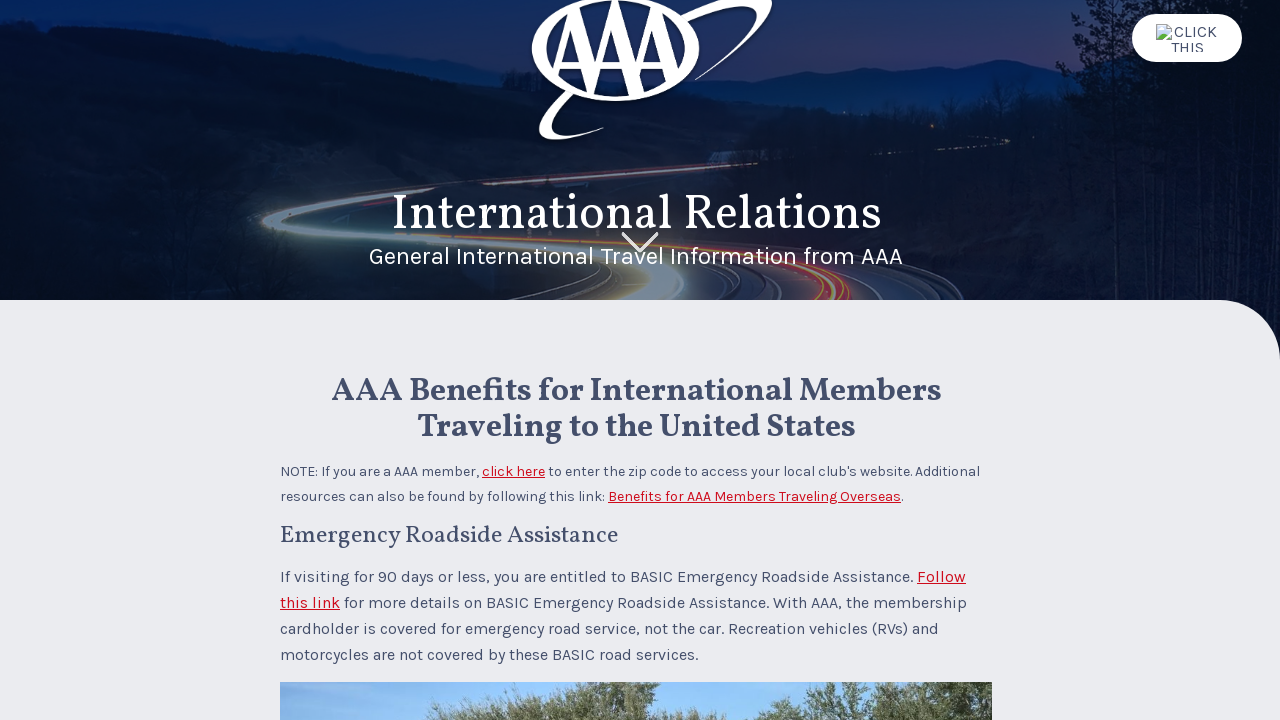

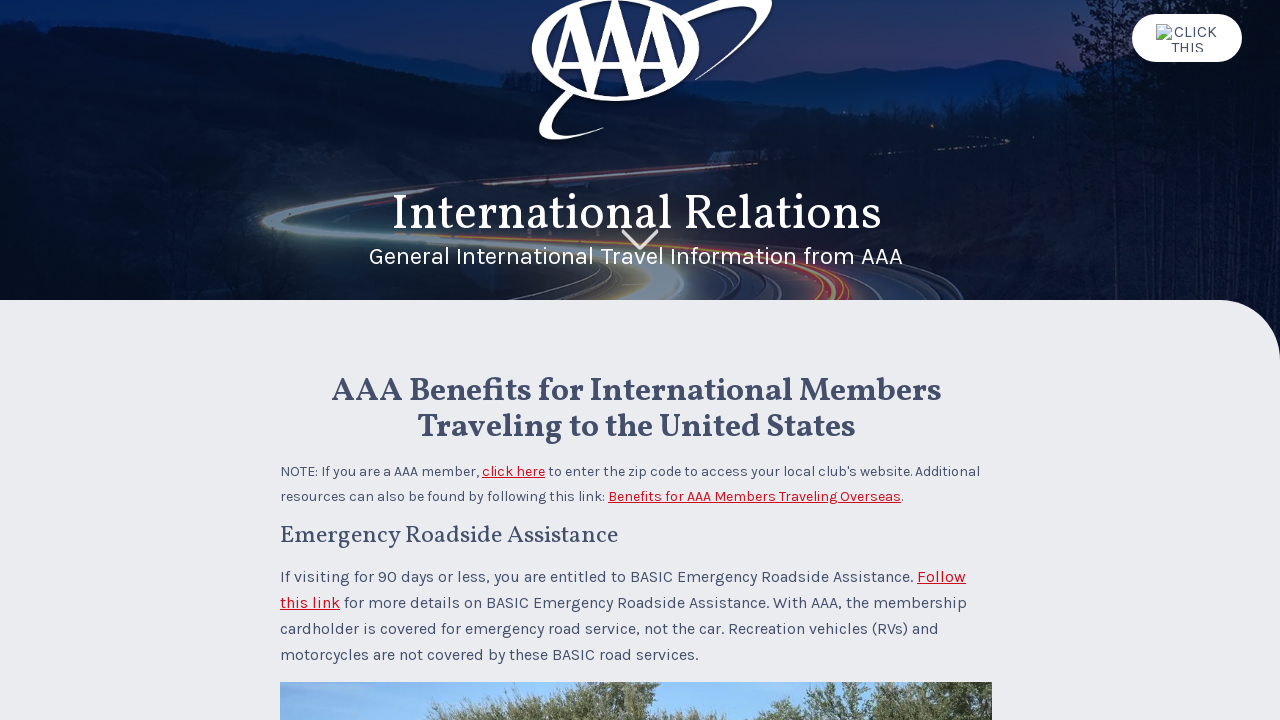